Tests window switching functionality by opening a new window through a link and switching between parent and child windows

Starting URL: http://the-internet.herokuapp.com/

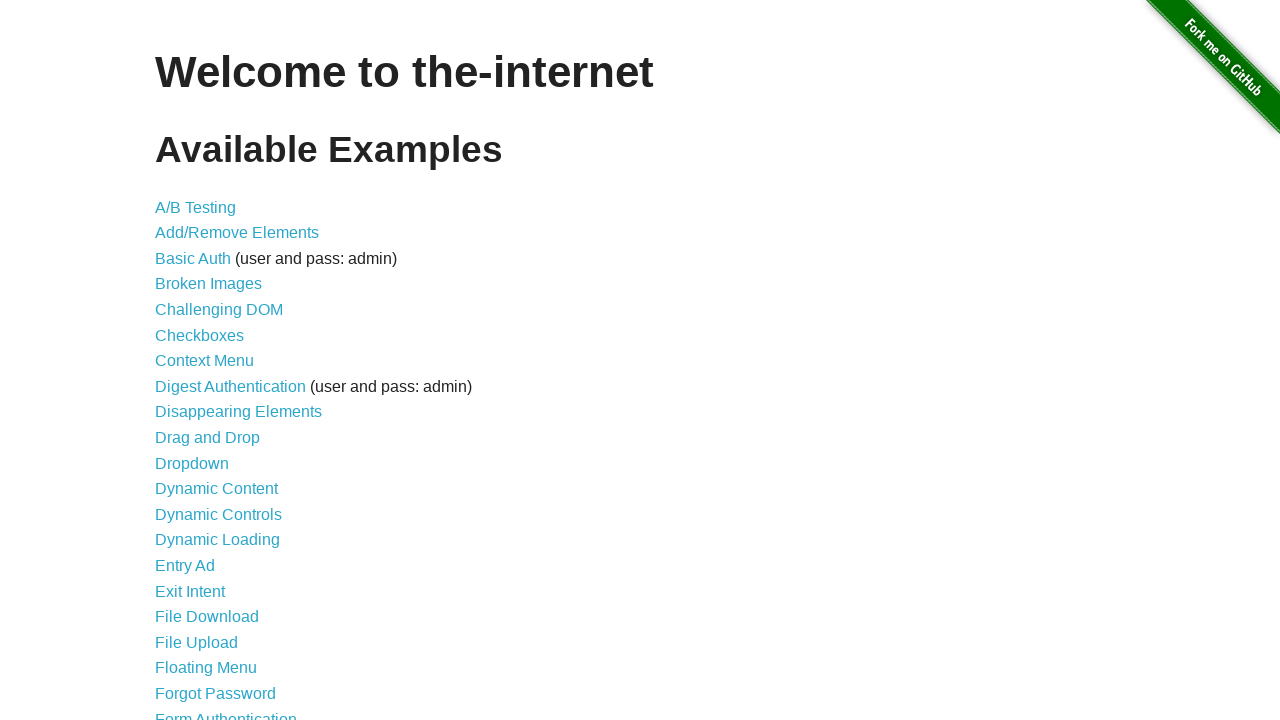

Clicked on 'Multiple Windows' link at (218, 369) on text='Multiple Windows'
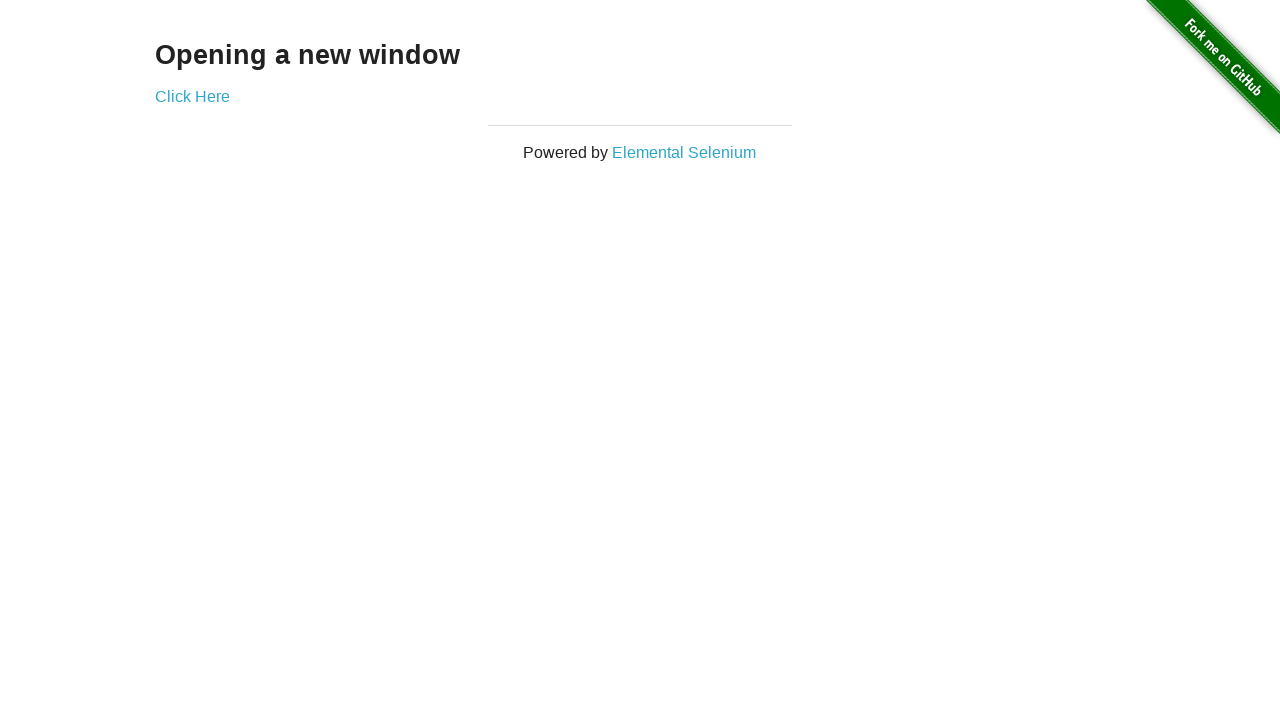

Clicked 'Click Here' link to open new window at (192, 96) on text='Click Here'
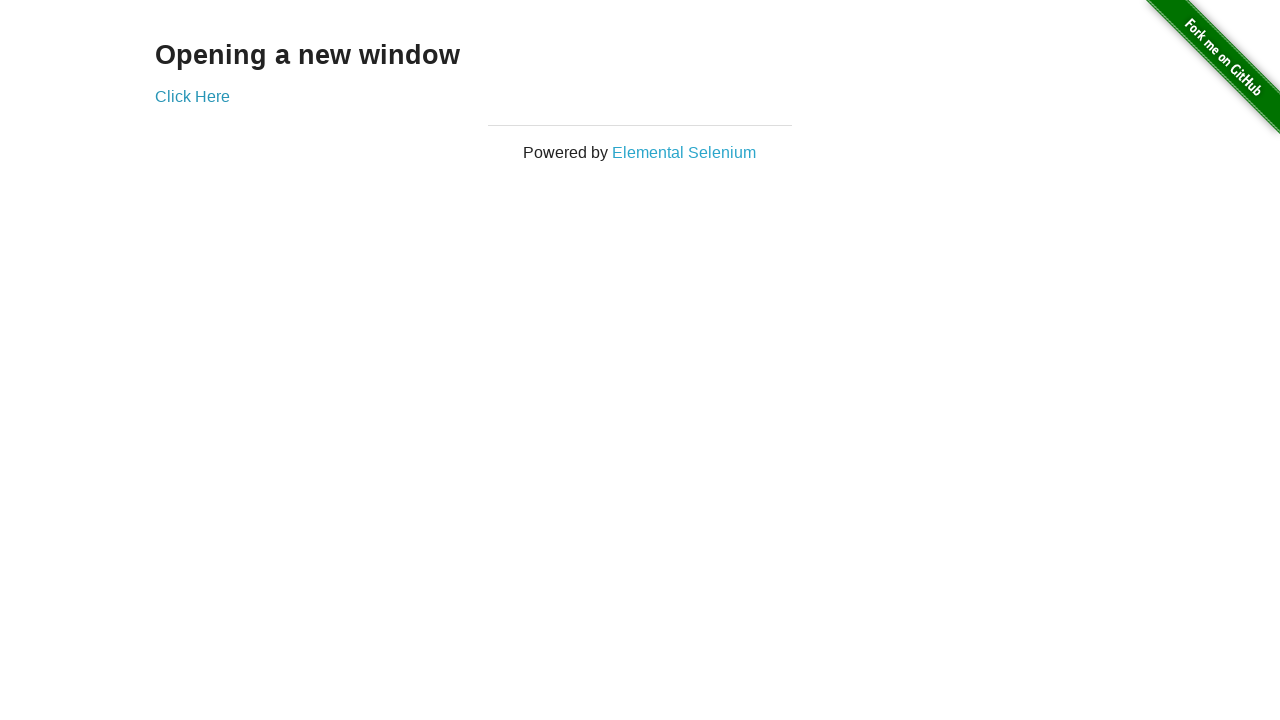

New window opened and captured
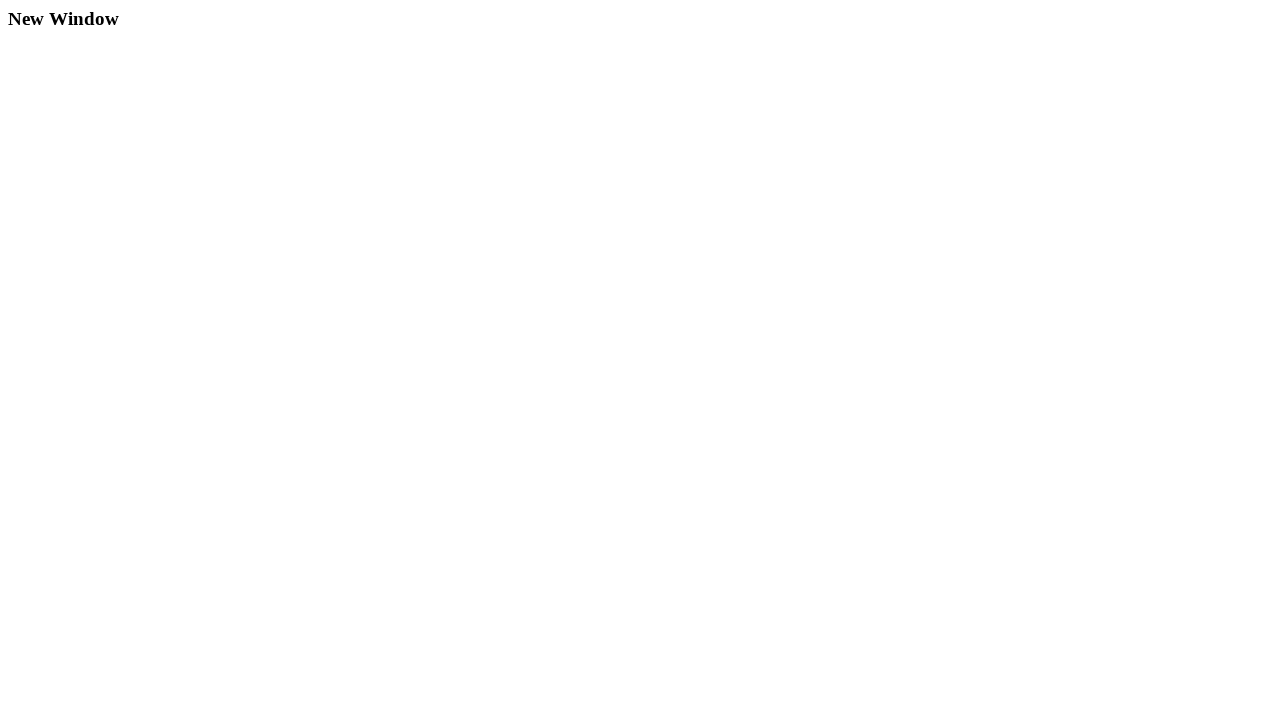

Retrieved text from new window: 'New Window'
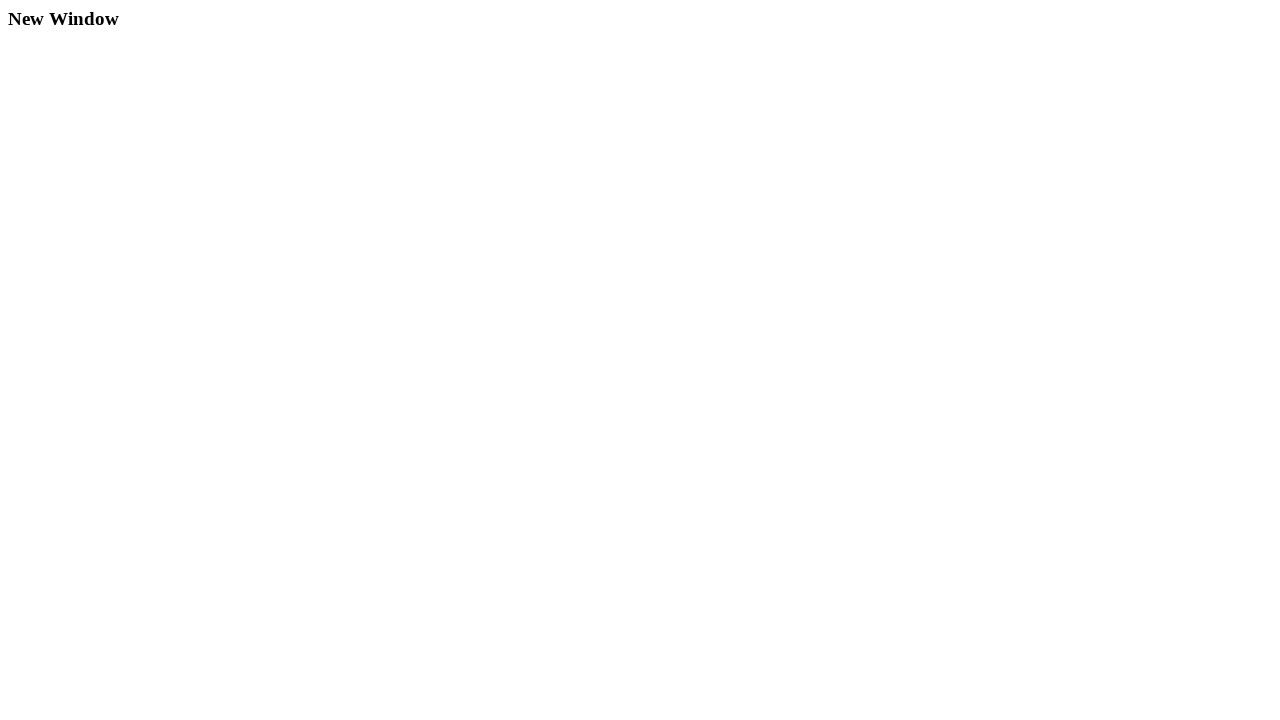

Retrieved text from original window: 'Opening a new window'
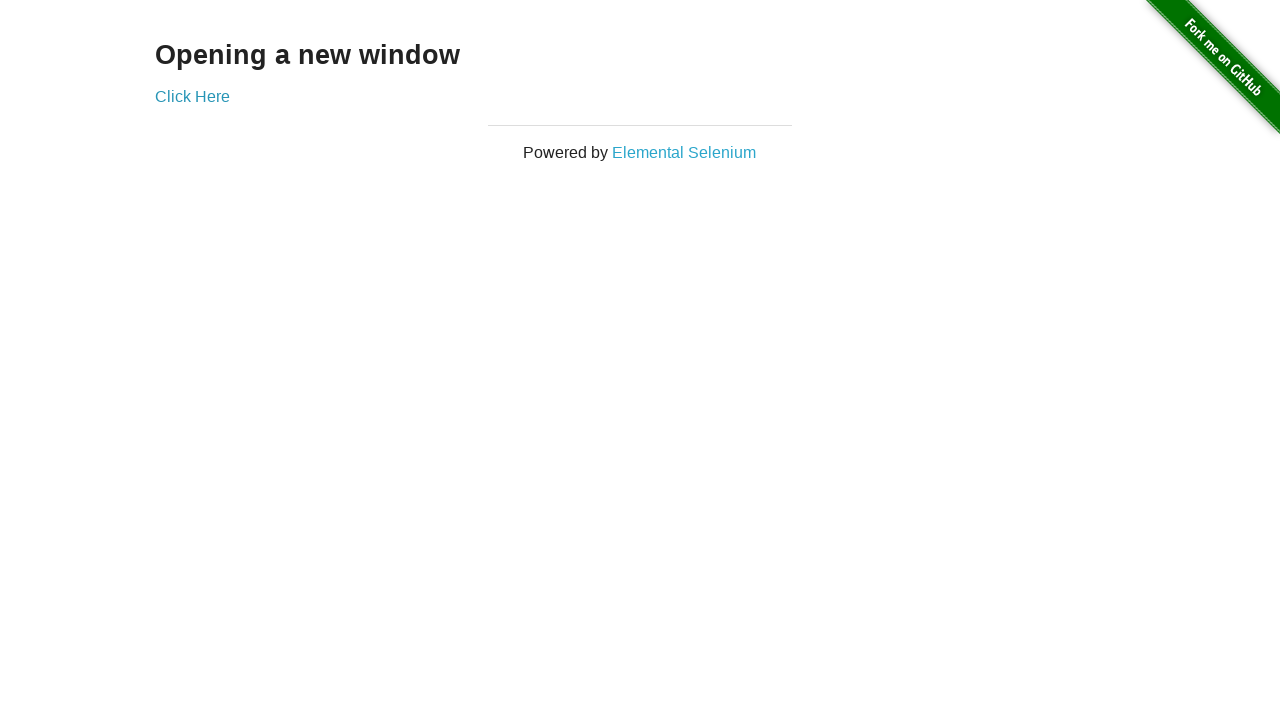

Closed the new window
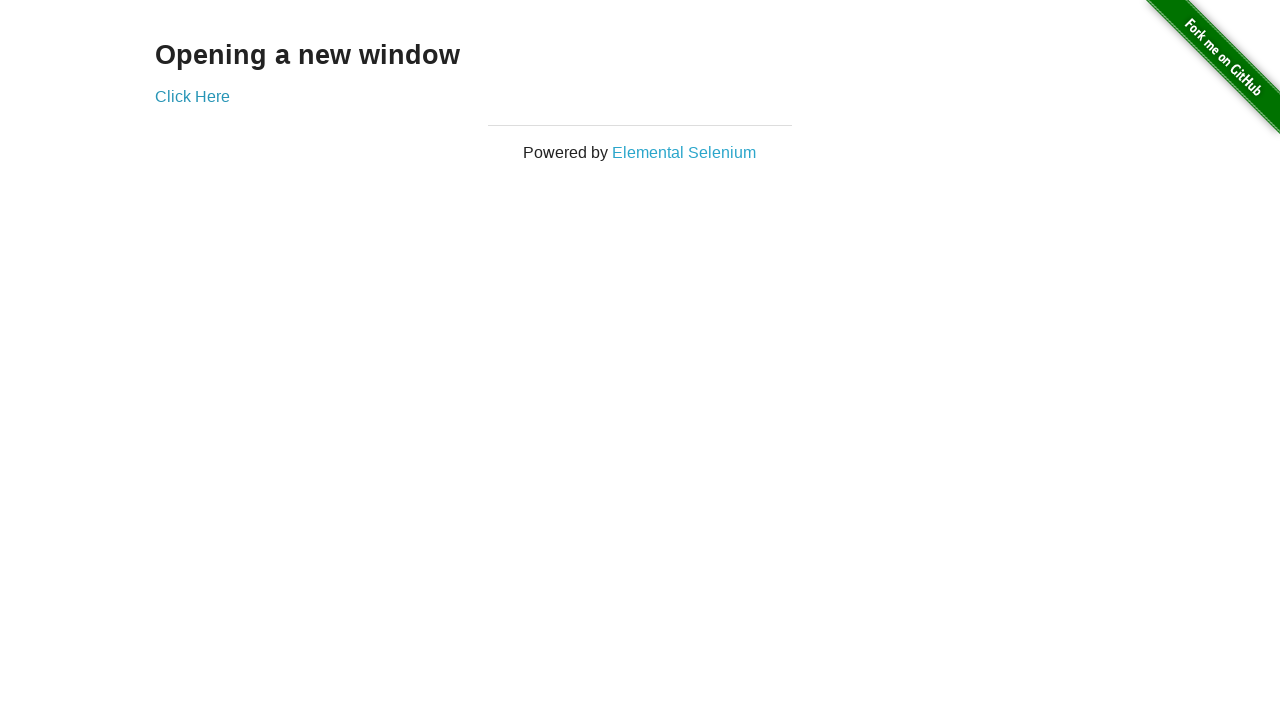

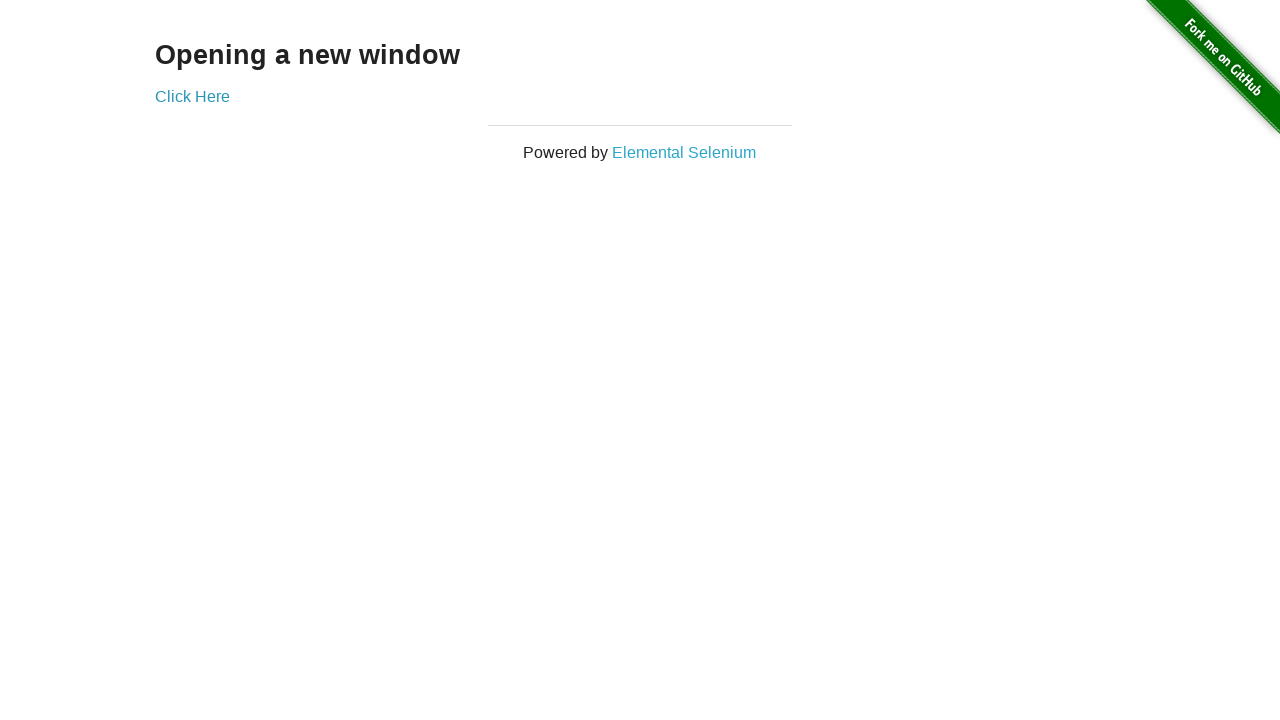